Tests login form with valid credentials and verifies successful login message

Starting URL: http://the-internet.herokuapp.com/login

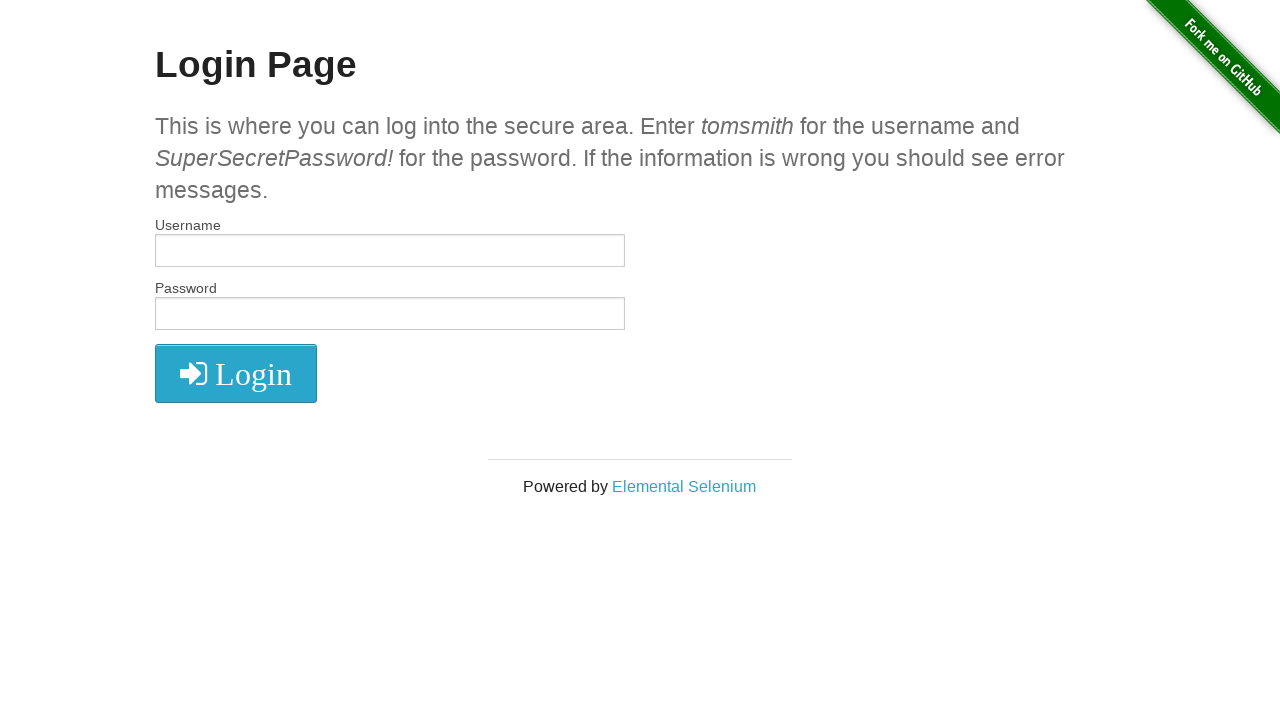

Filled username field with 'tomsmith' on #username
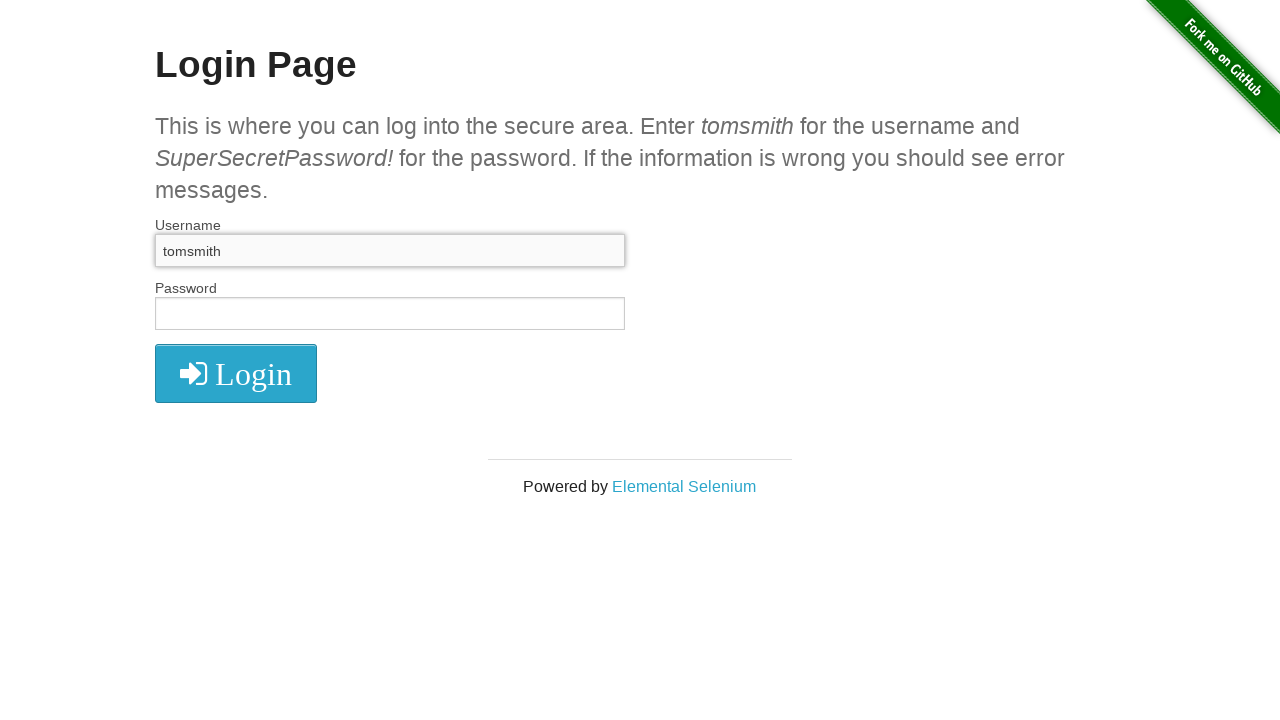

Filled password field with 'SuperSecretPassword!' on #password
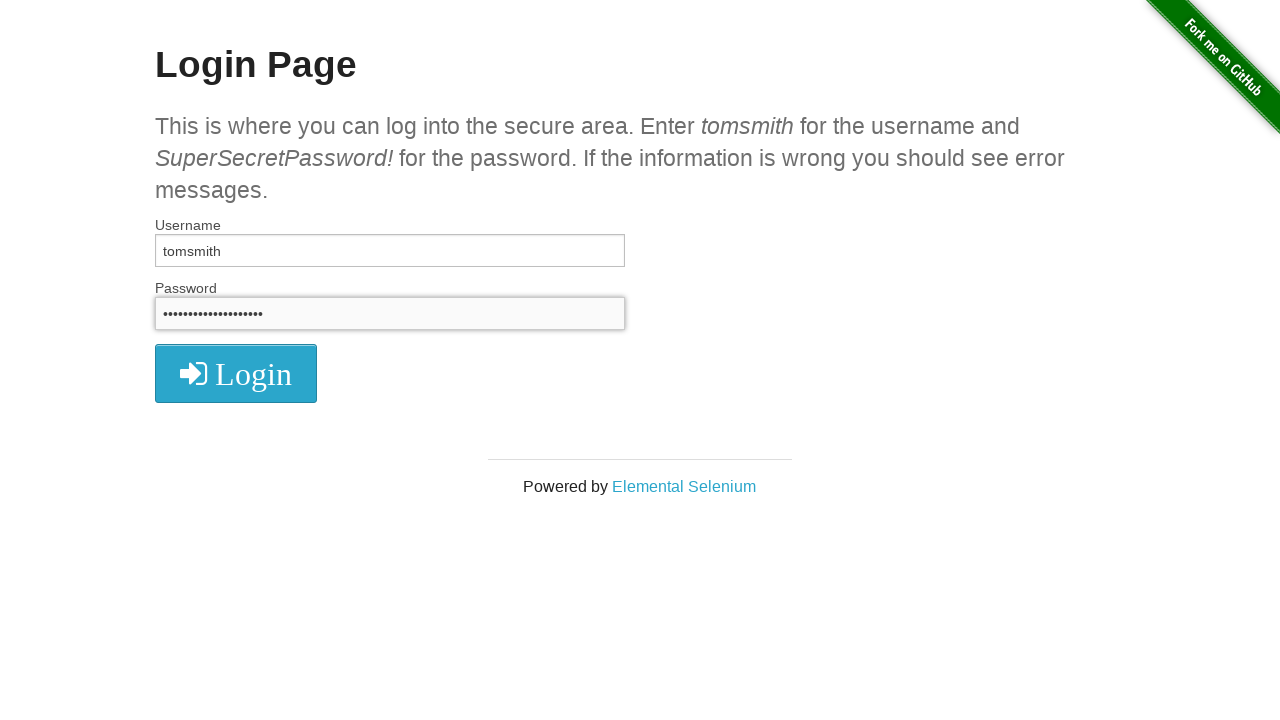

Clicked login form submit button at (236, 373) on form button[type="submit"]
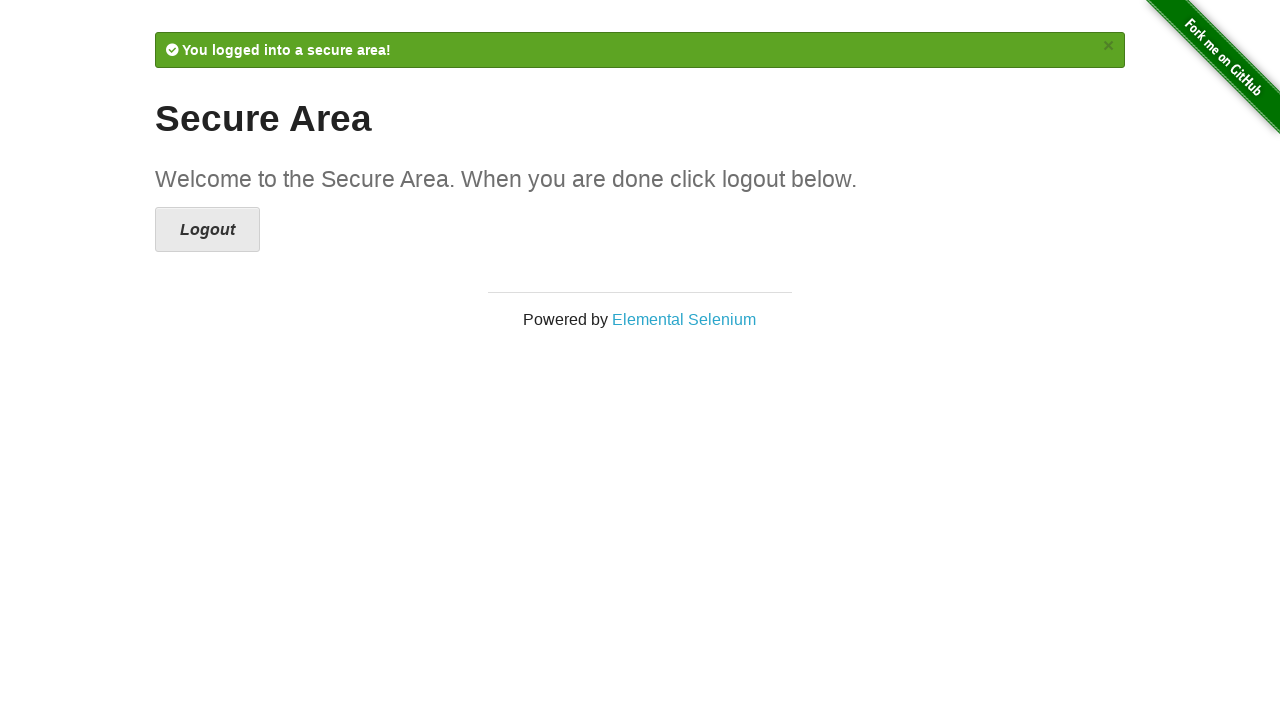

Success message appeared after login
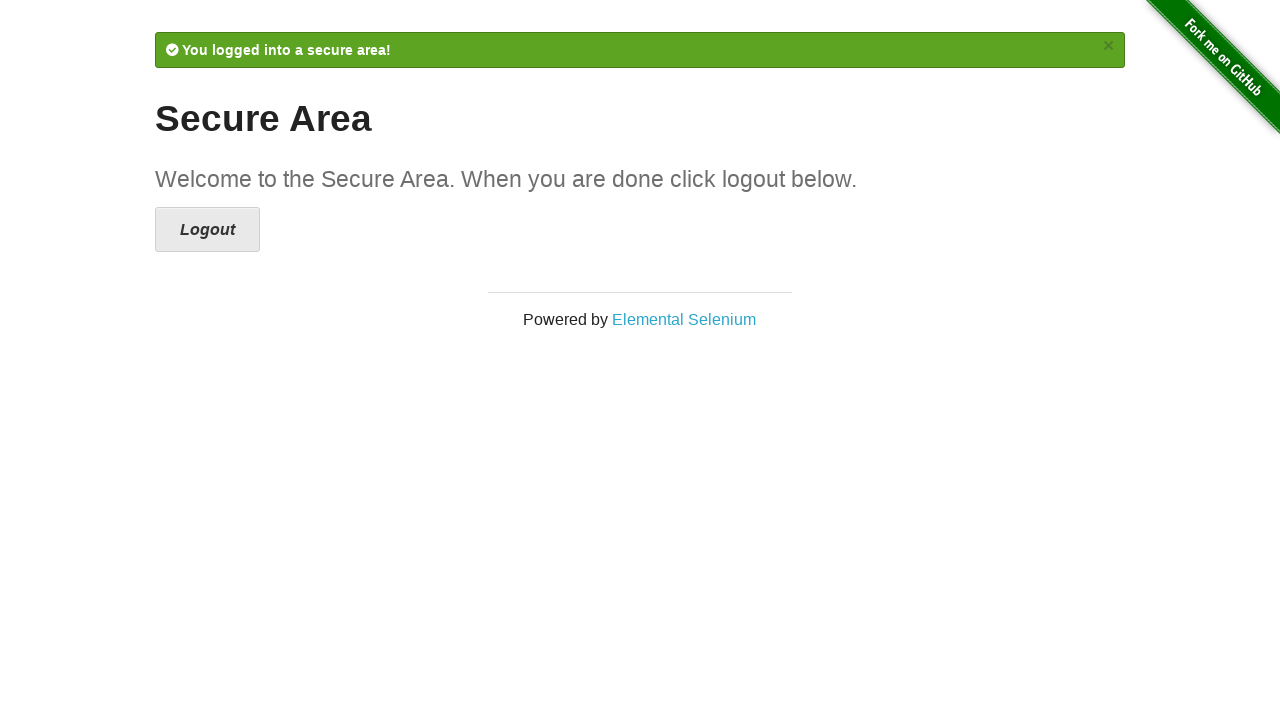

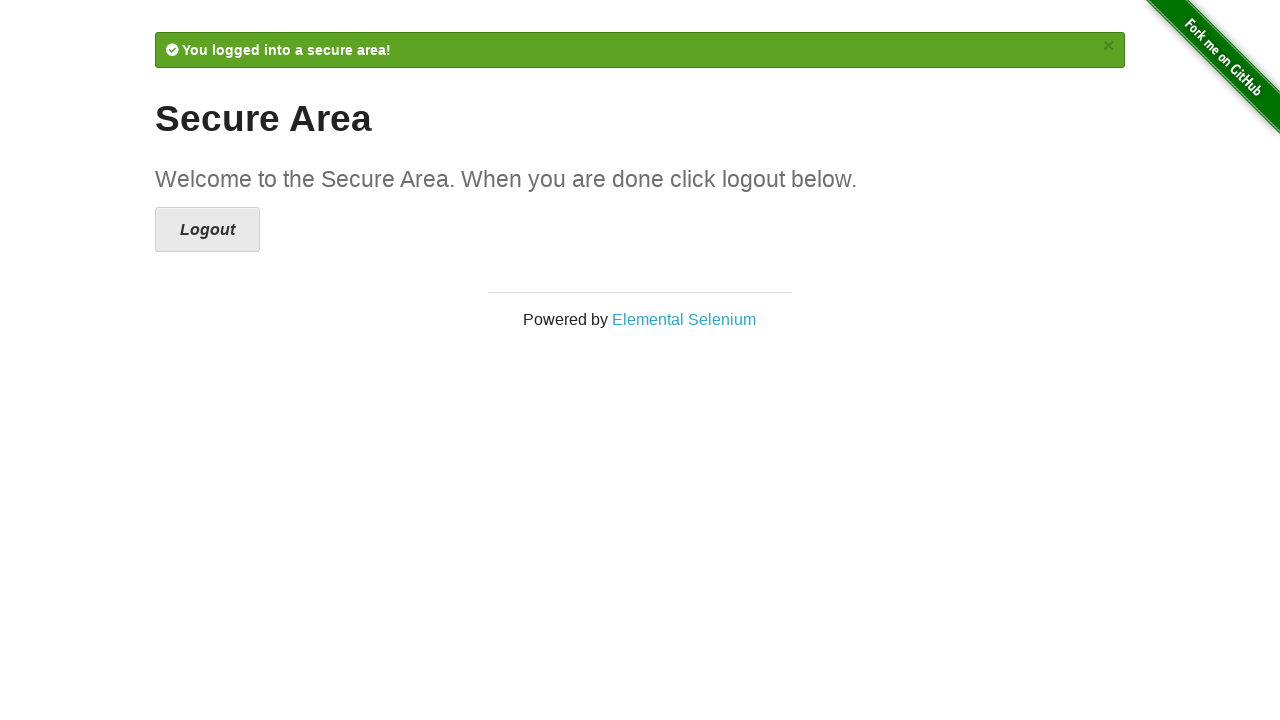